Tests dynamic form controls by toggling the enabled state of a text input field and verifying its state changes

Starting URL: https://v1.training-support.net/selenium/dynamic-controls

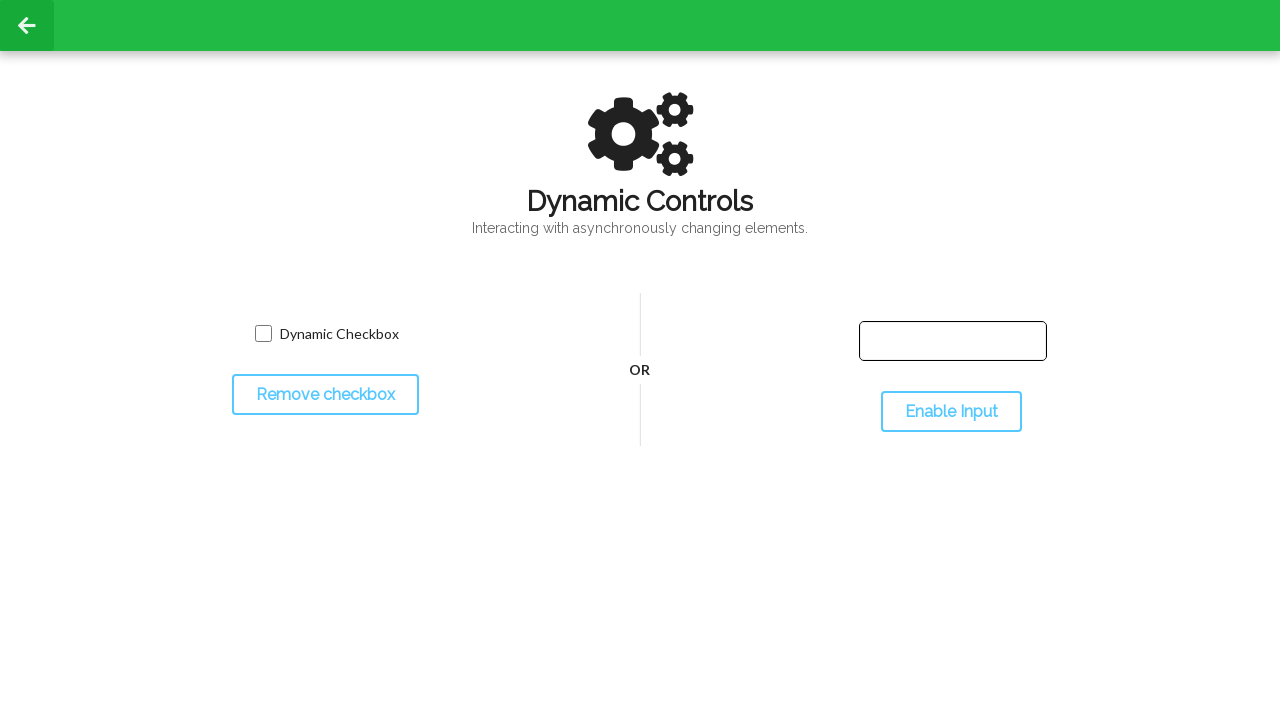

Retrieved page title
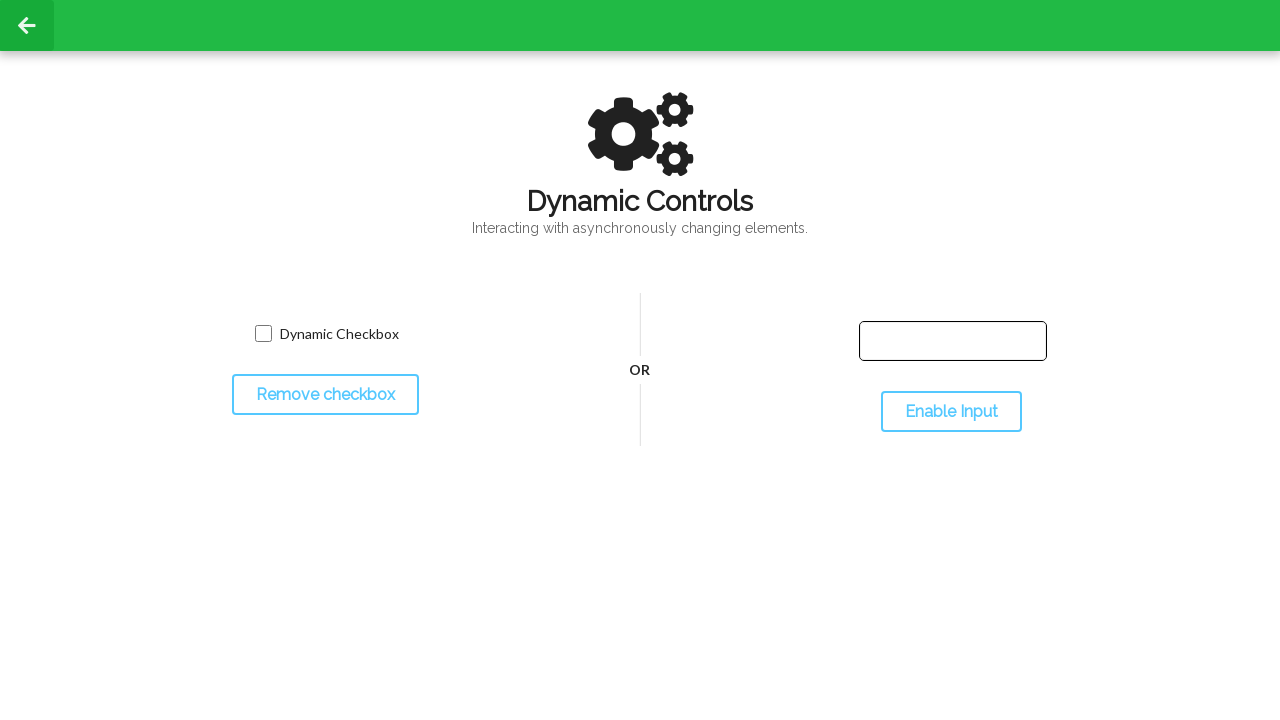

Located dynamic text input field
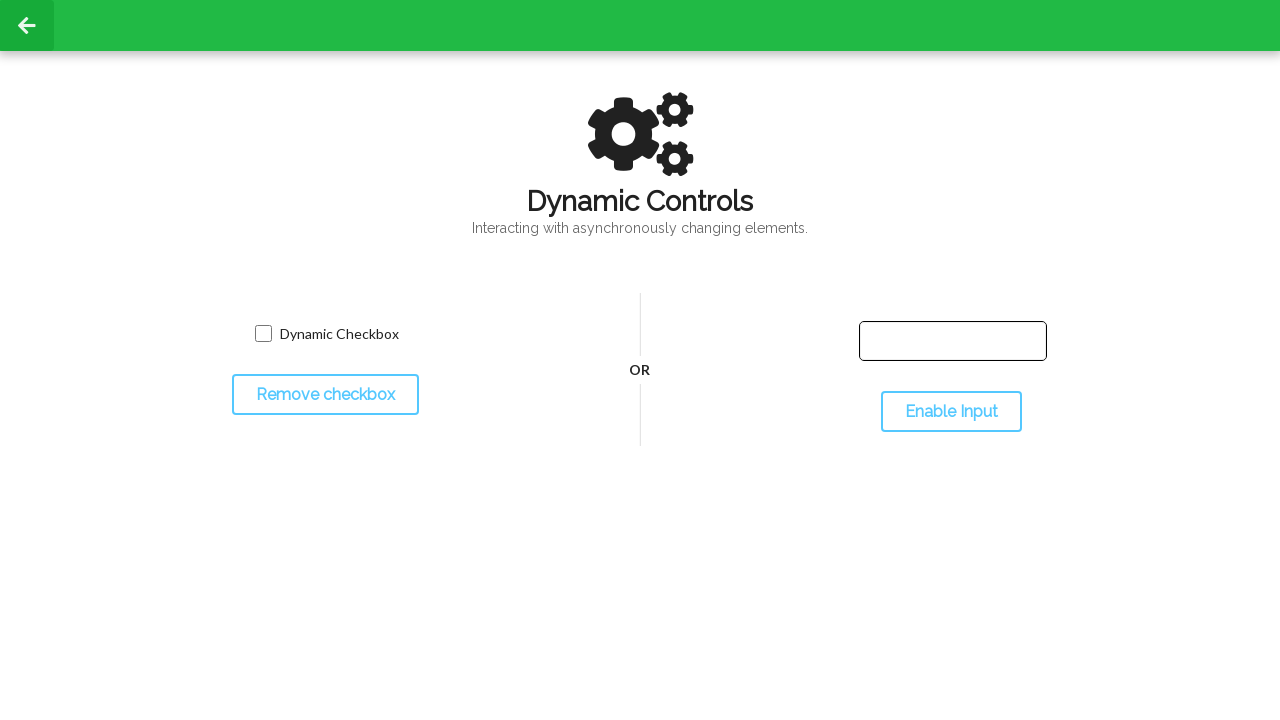

Located toggle button
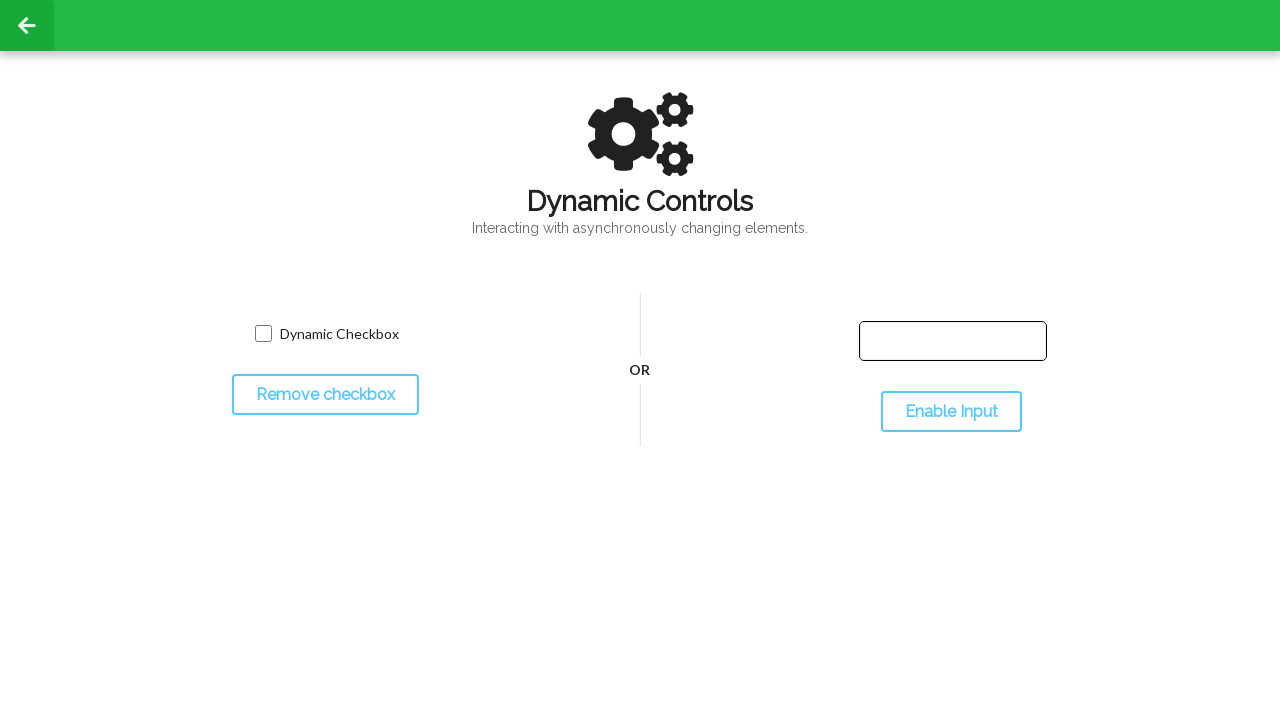

Checked initial state of text input
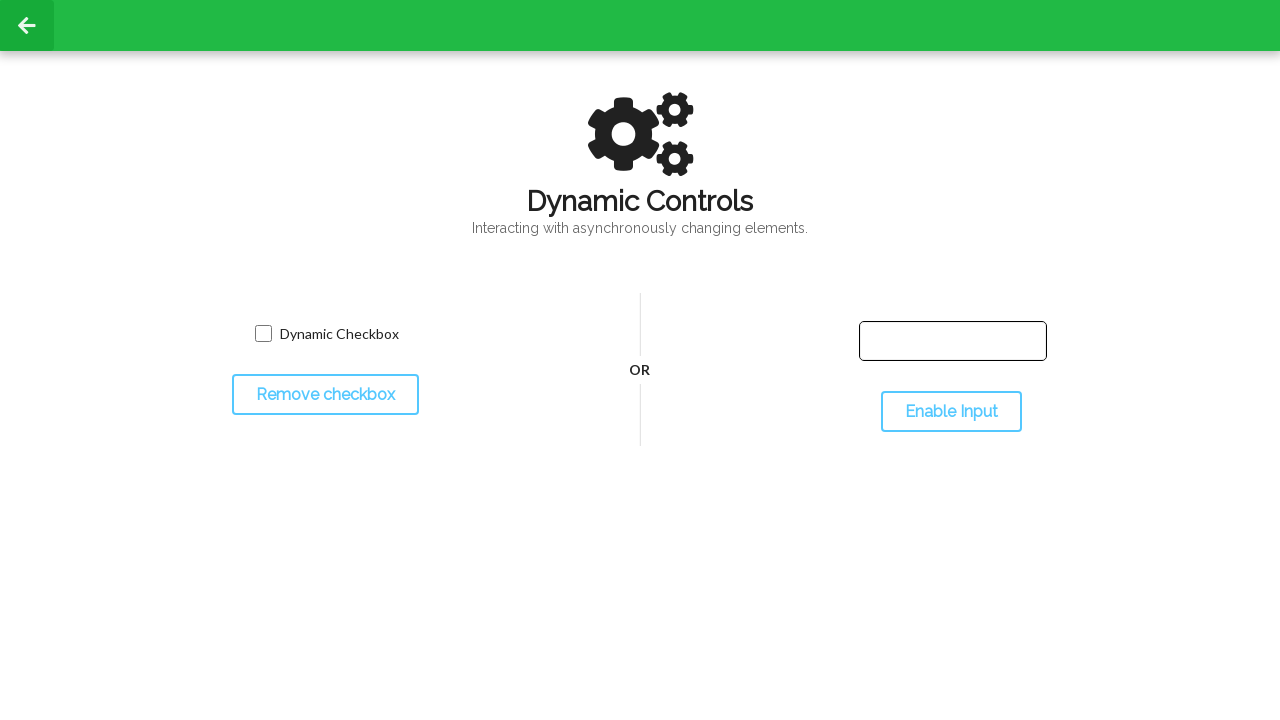

Clicked toggle button to enable disabled text input at (951, 412) on #toggleInput
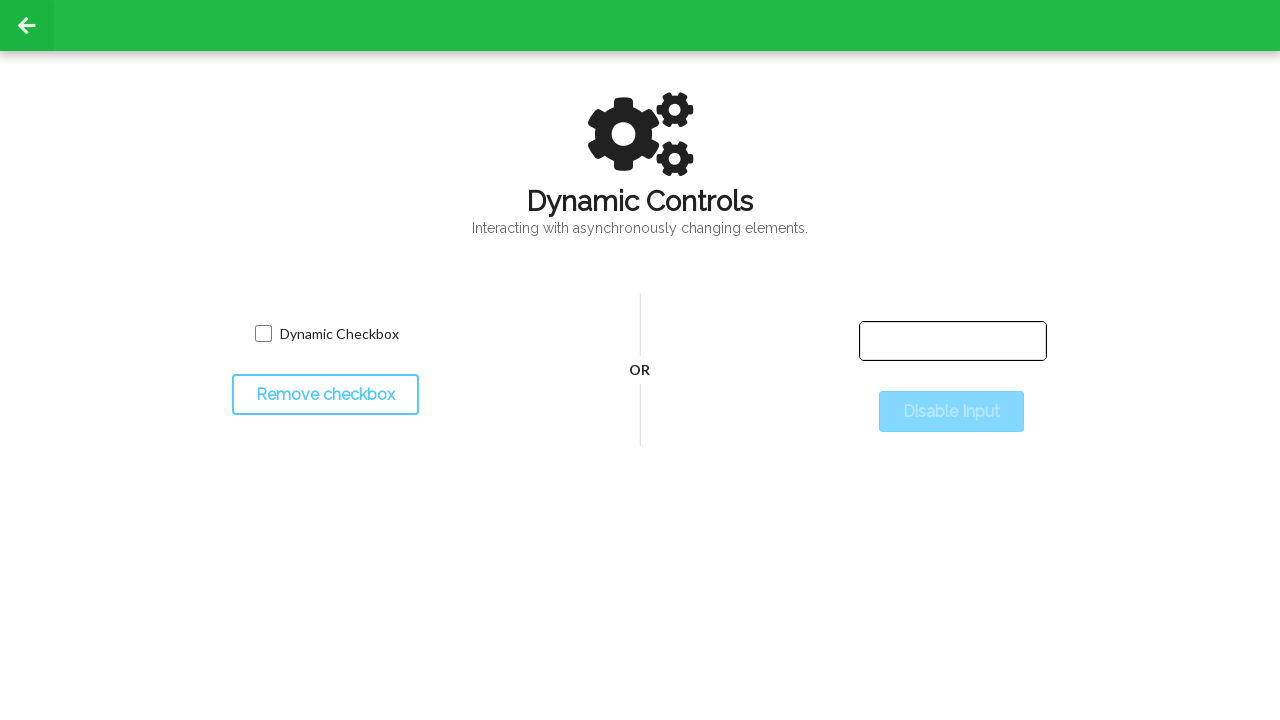

Waited 1500ms for toggle action to complete
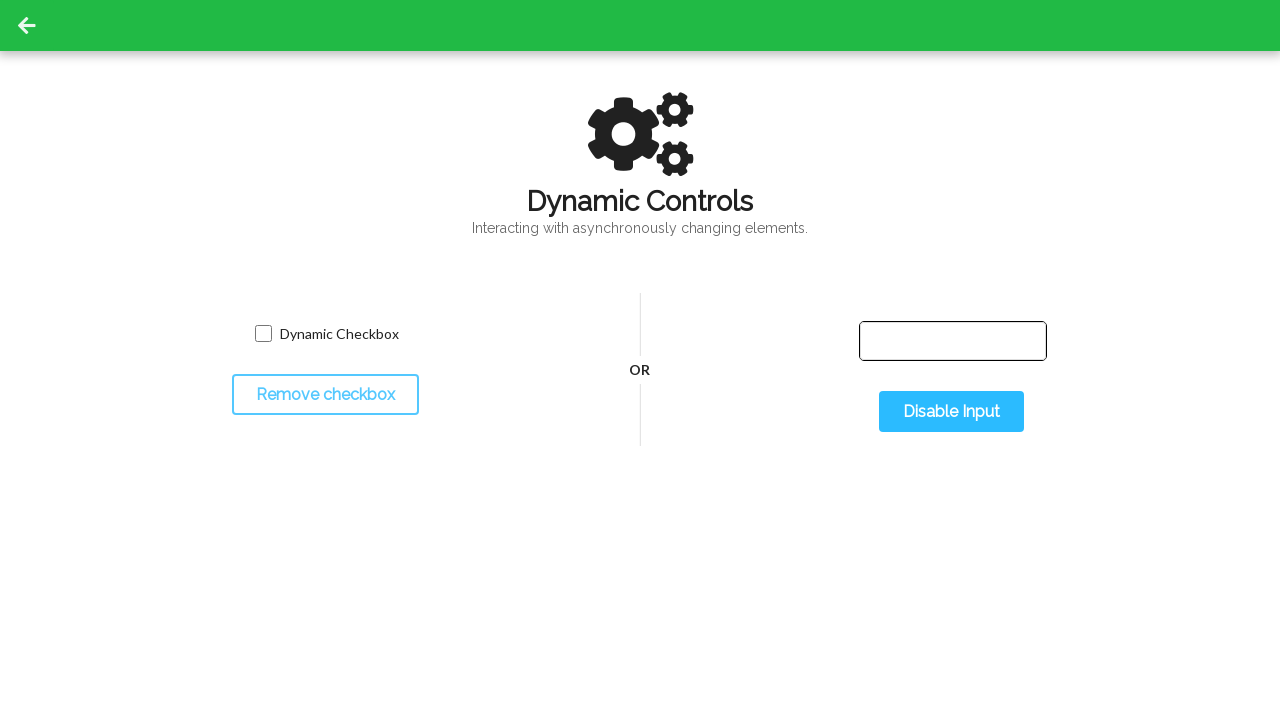

Filled text input with 'This is Test' on xpath=//input[@id='input-text']
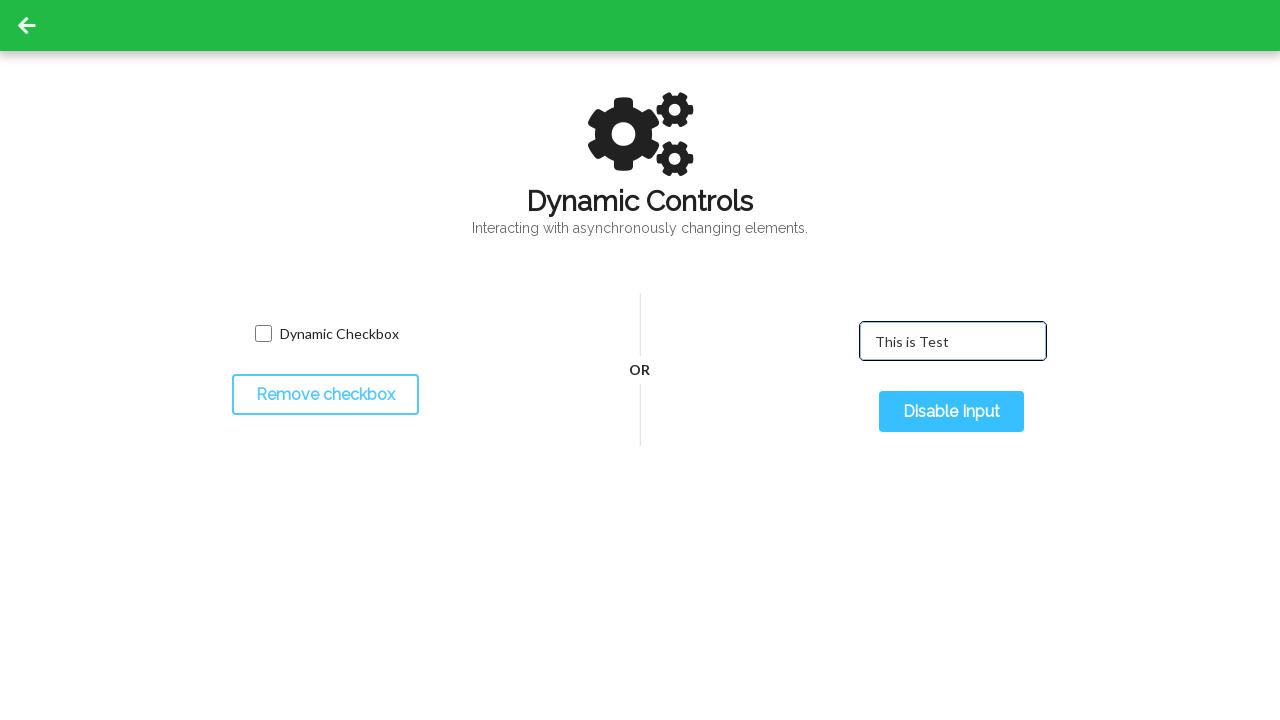

Waited 1500ms after text input
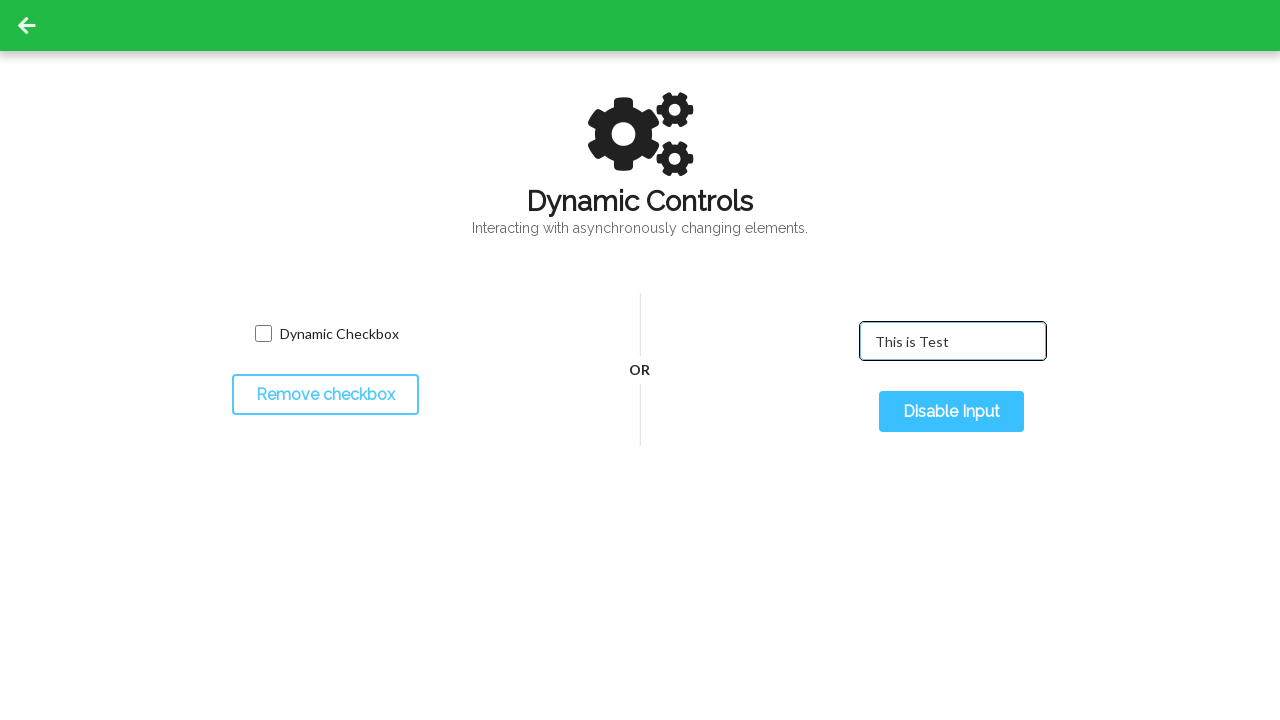

Clicked toggle button to disable text input at (951, 412) on #toggleInput
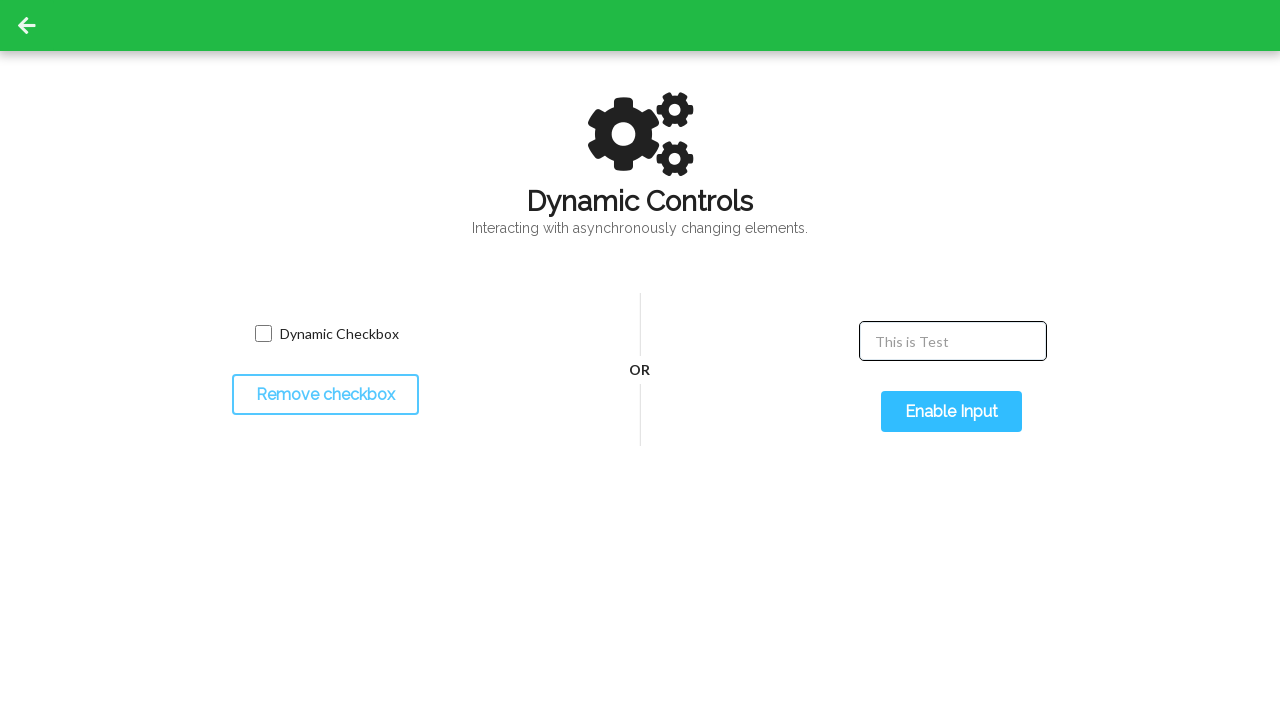

Verified text input state changed after second toggle click
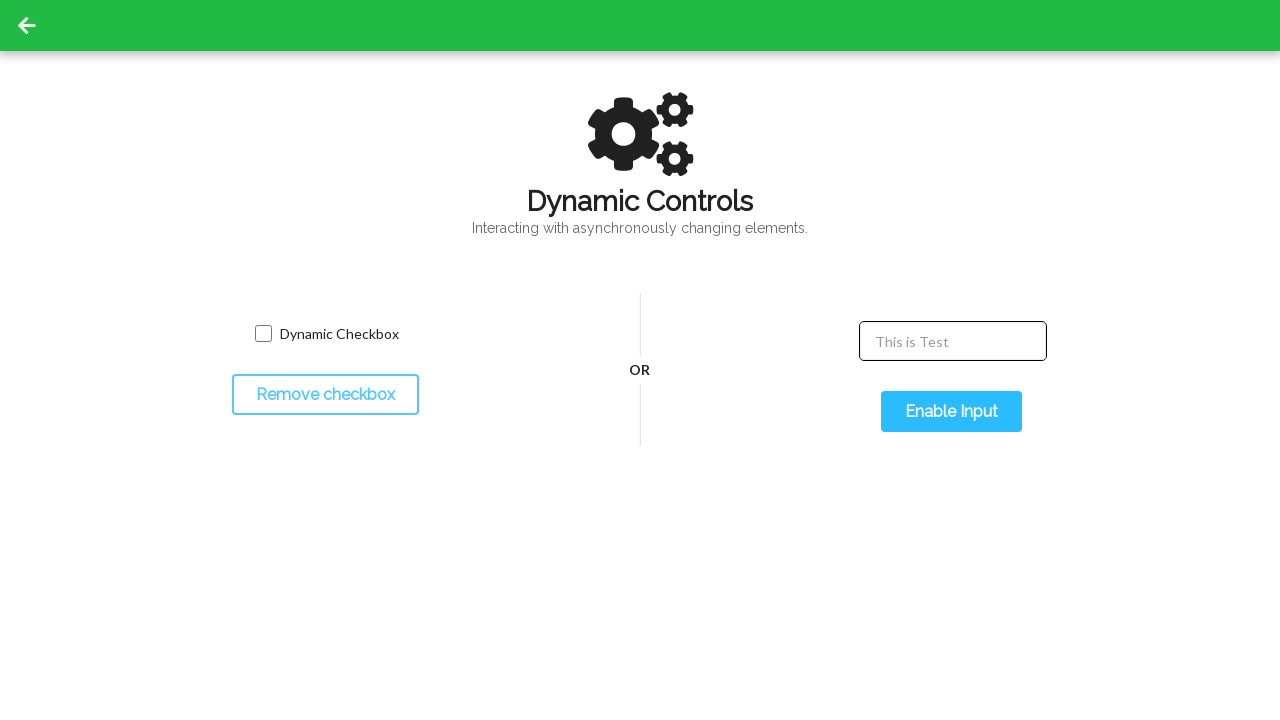

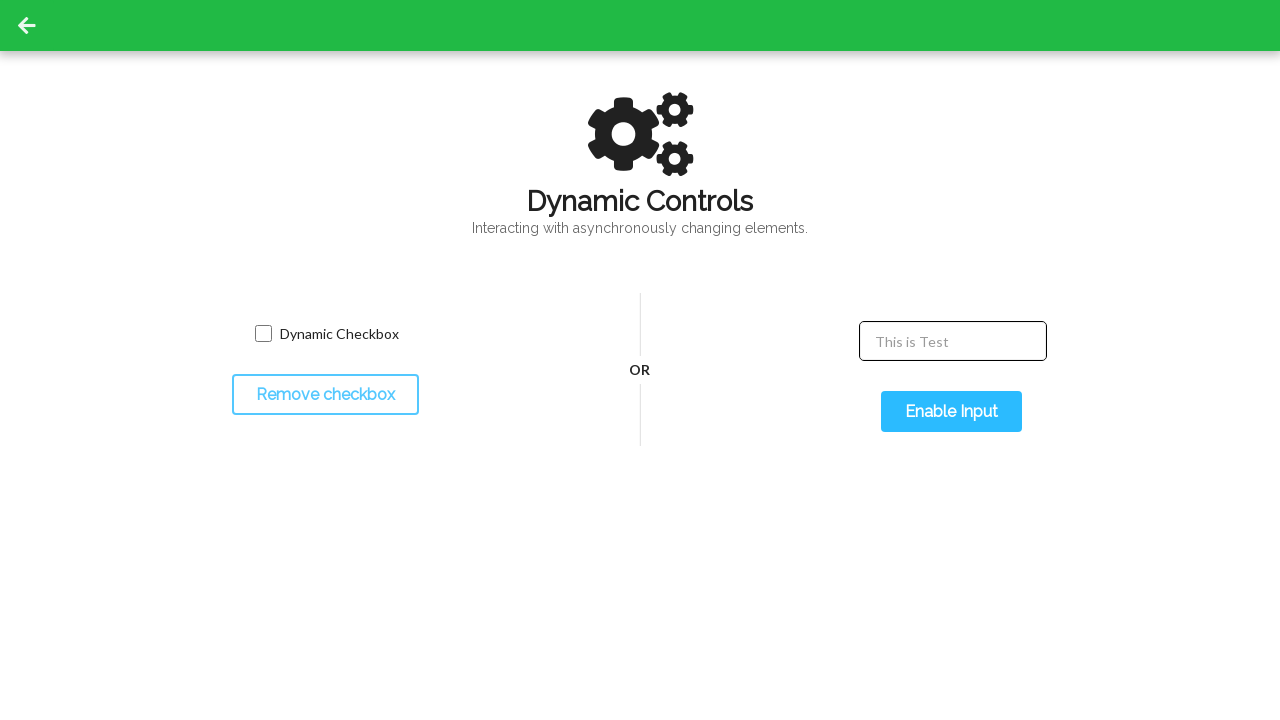